Verifies the page title matches "Practice Page" after navigating to the automation practice page

Starting URL: https://rahulshettyacademy.com/AutomationPractice/

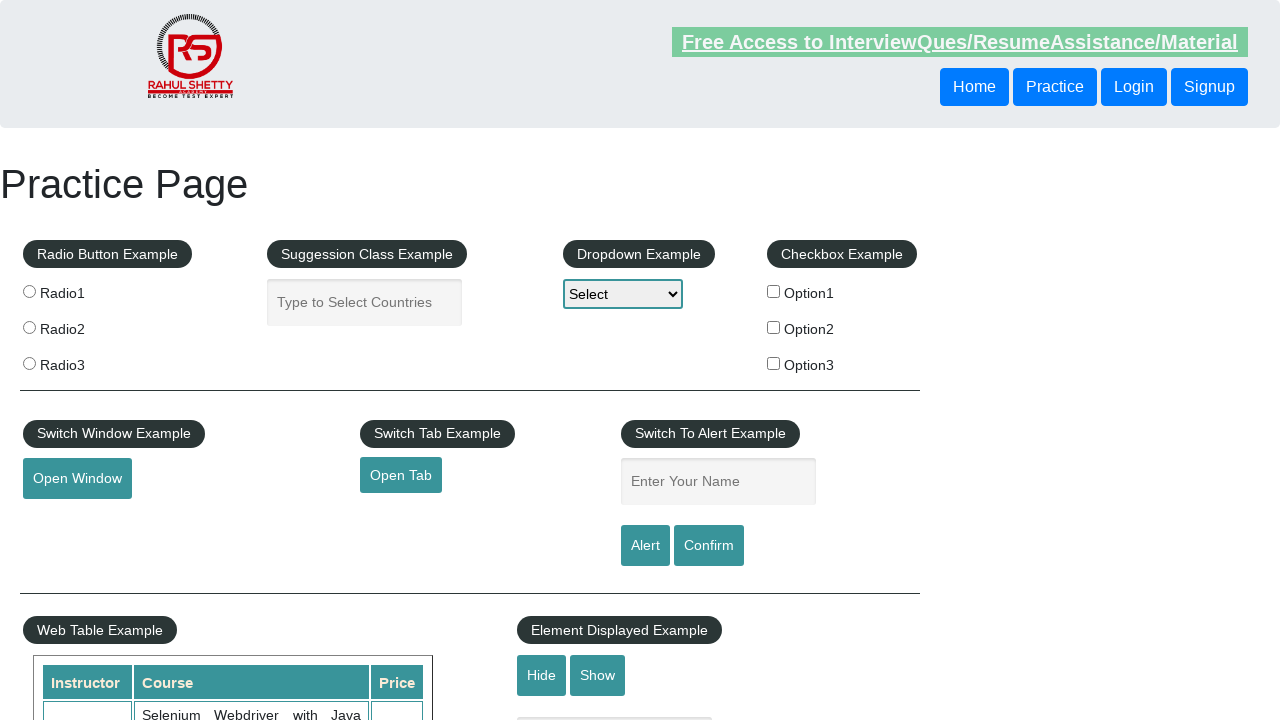

Navigated to automation practice page
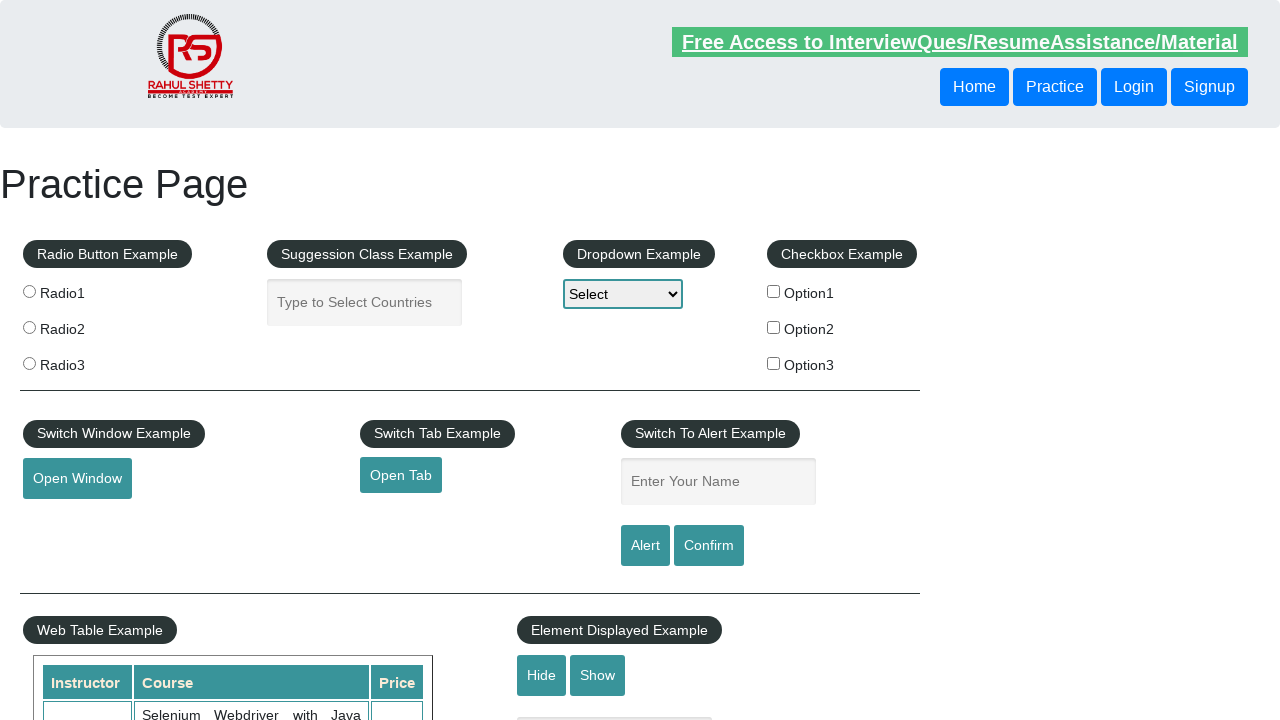

Verified page title matches 'Practice Page'
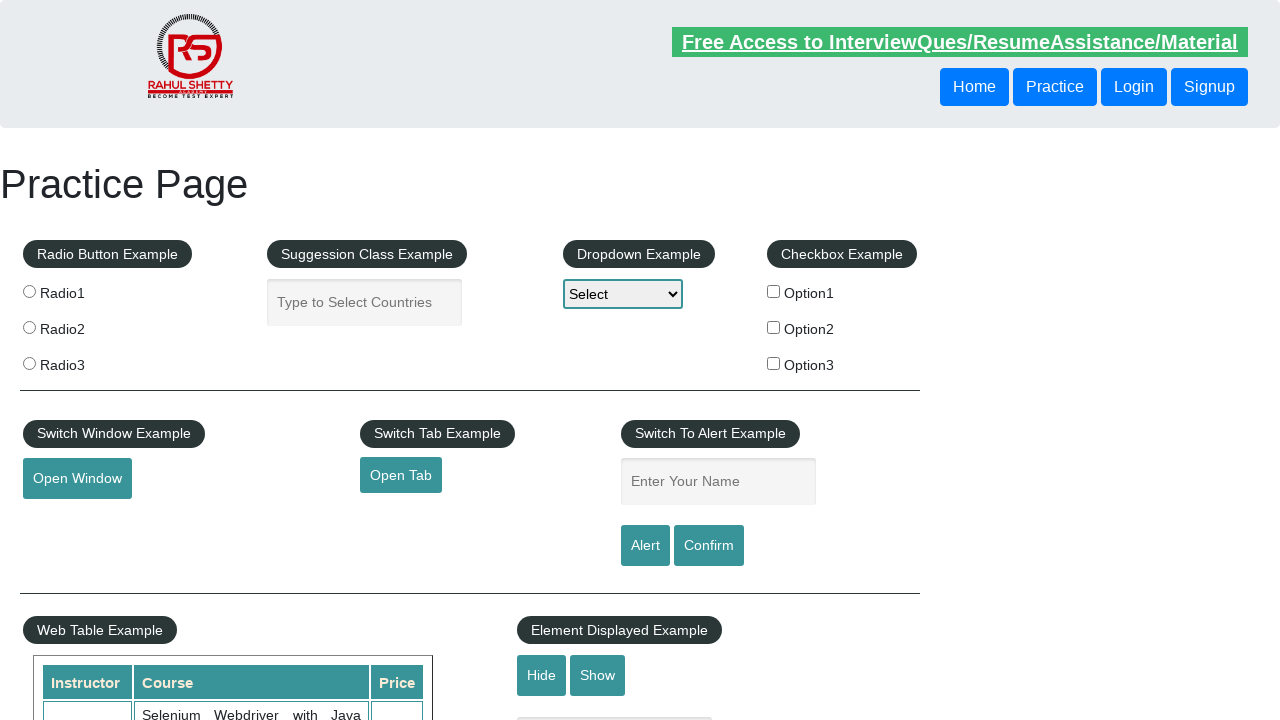

Test assertion passed - page title is correct
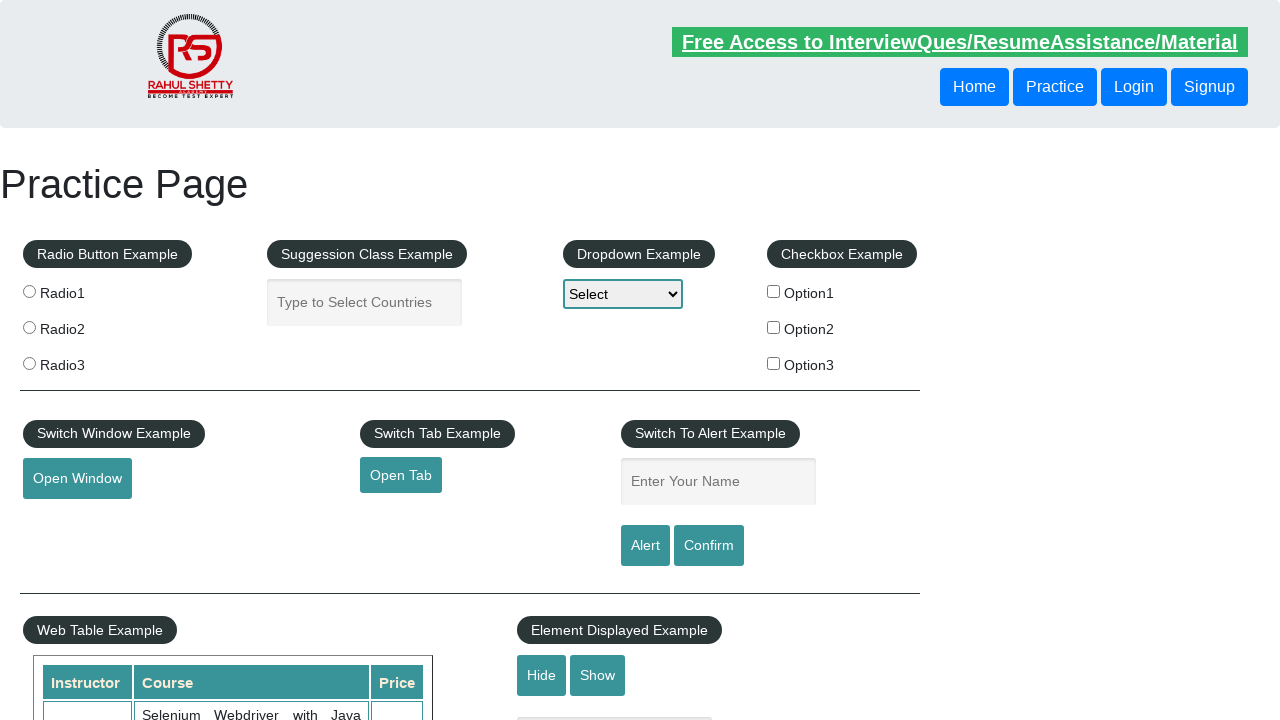

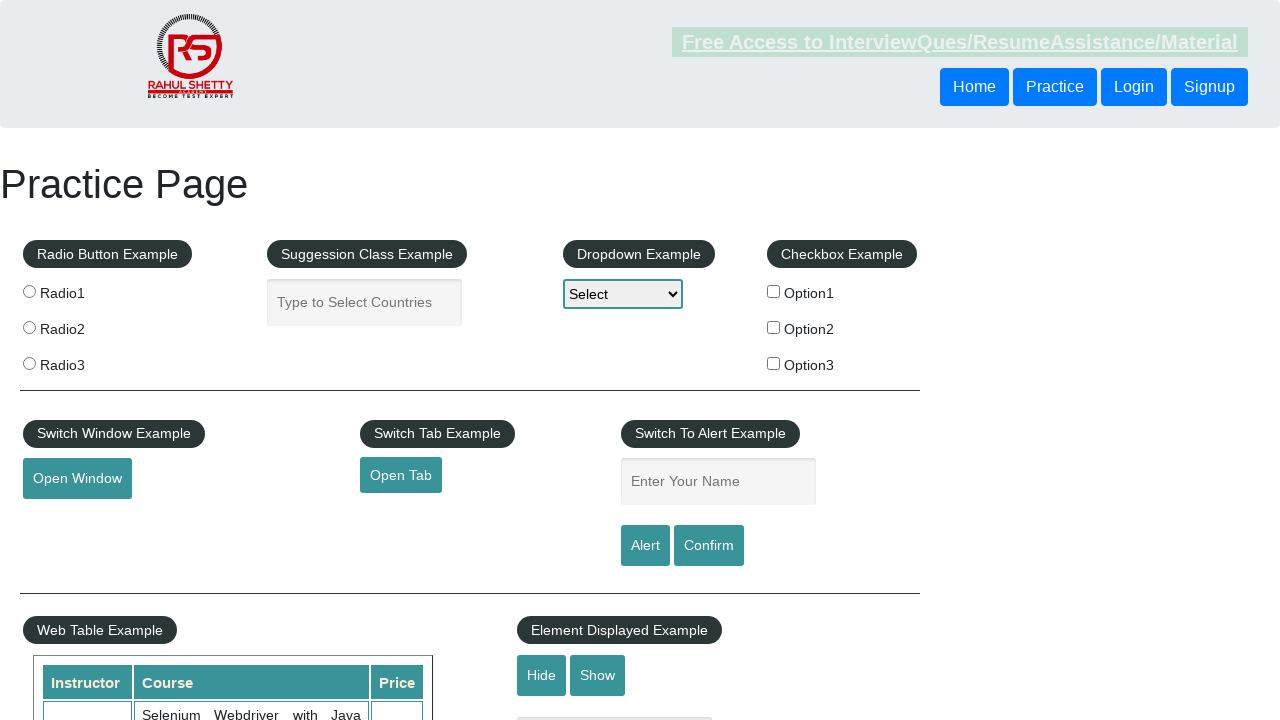